Tests sending a tab key press using keyboard action without targeting a specific element, and verifies the page displays the correct key that was pressed

Starting URL: http://the-internet.herokuapp.com/key_presses

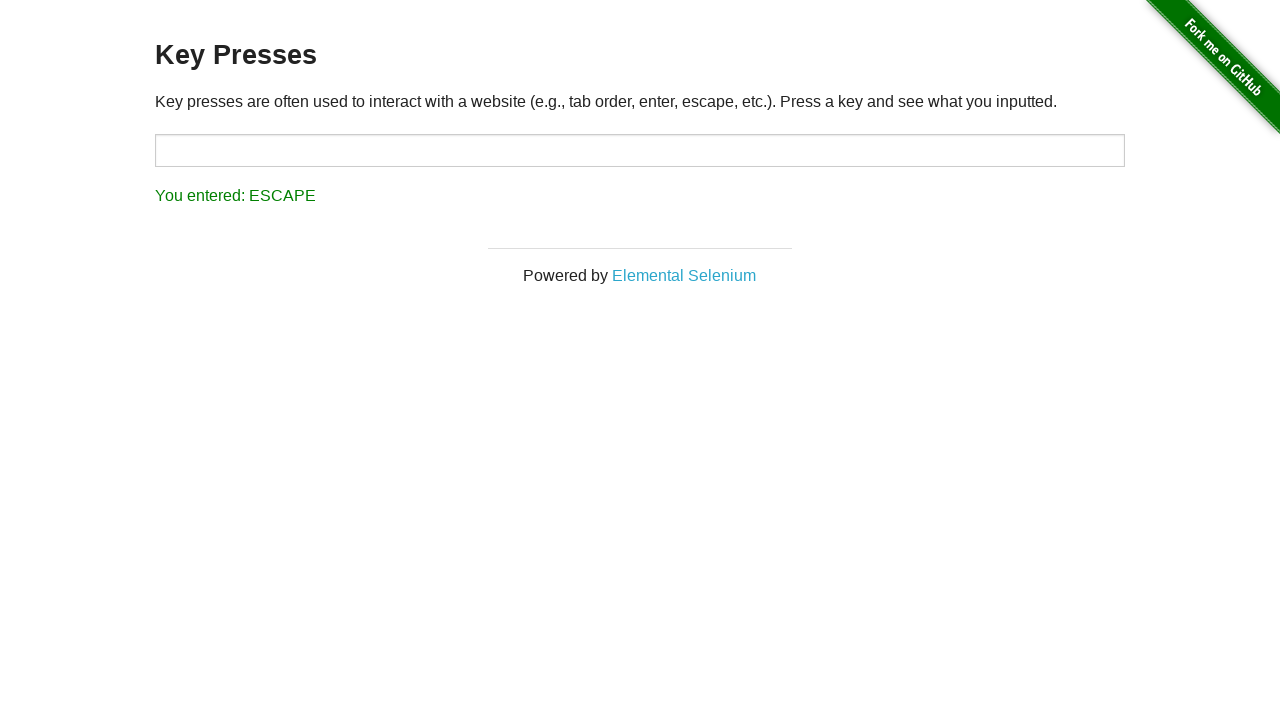

Sent Tab key press to the page
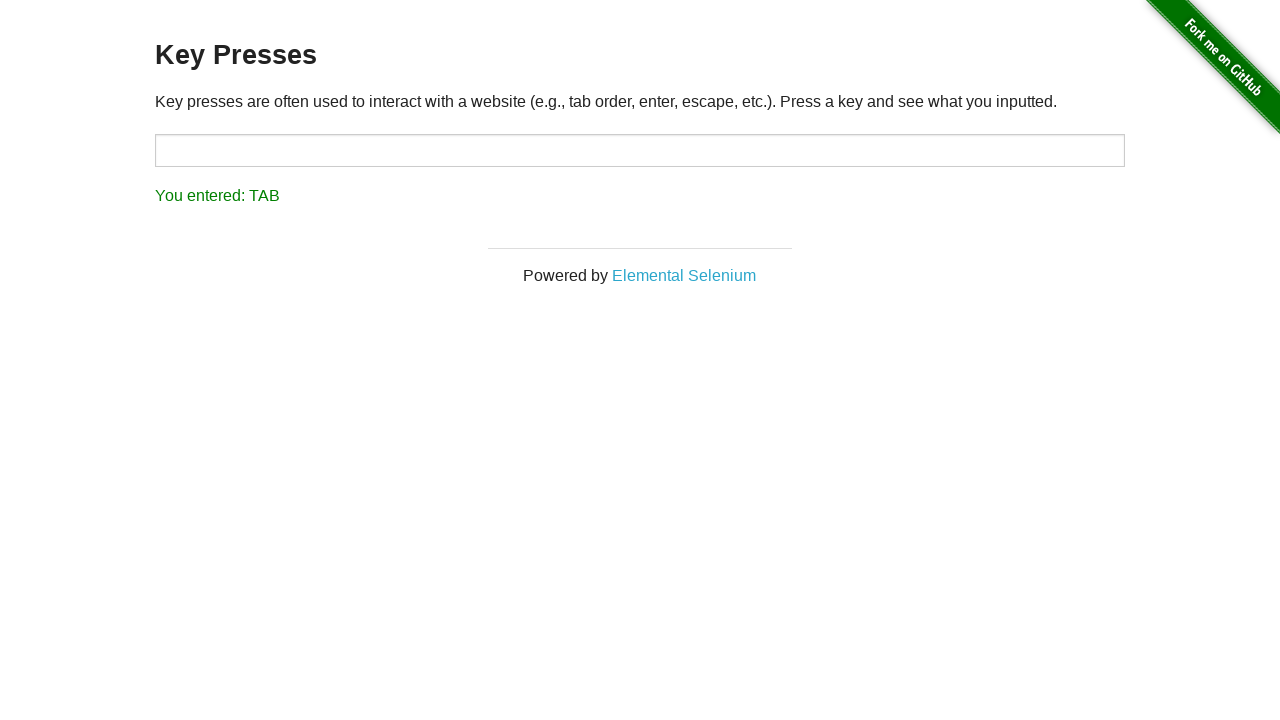

Result element loaded after Tab key press
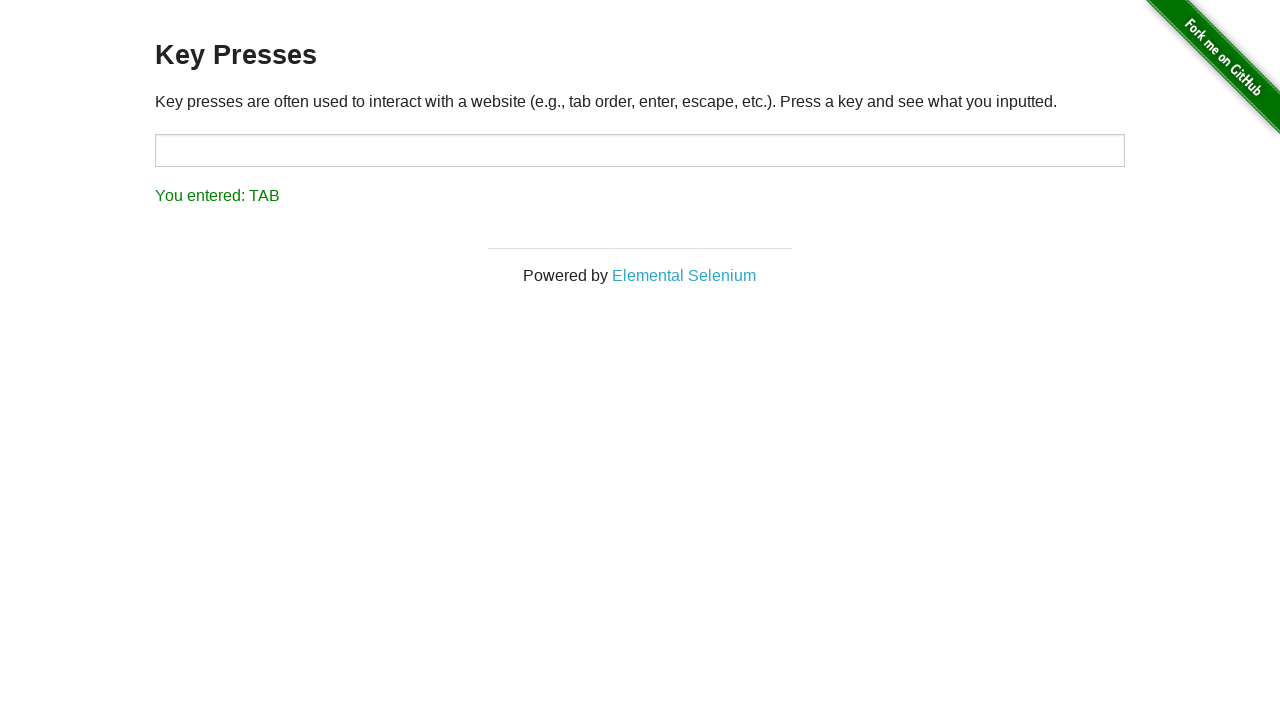

Retrieved result text content
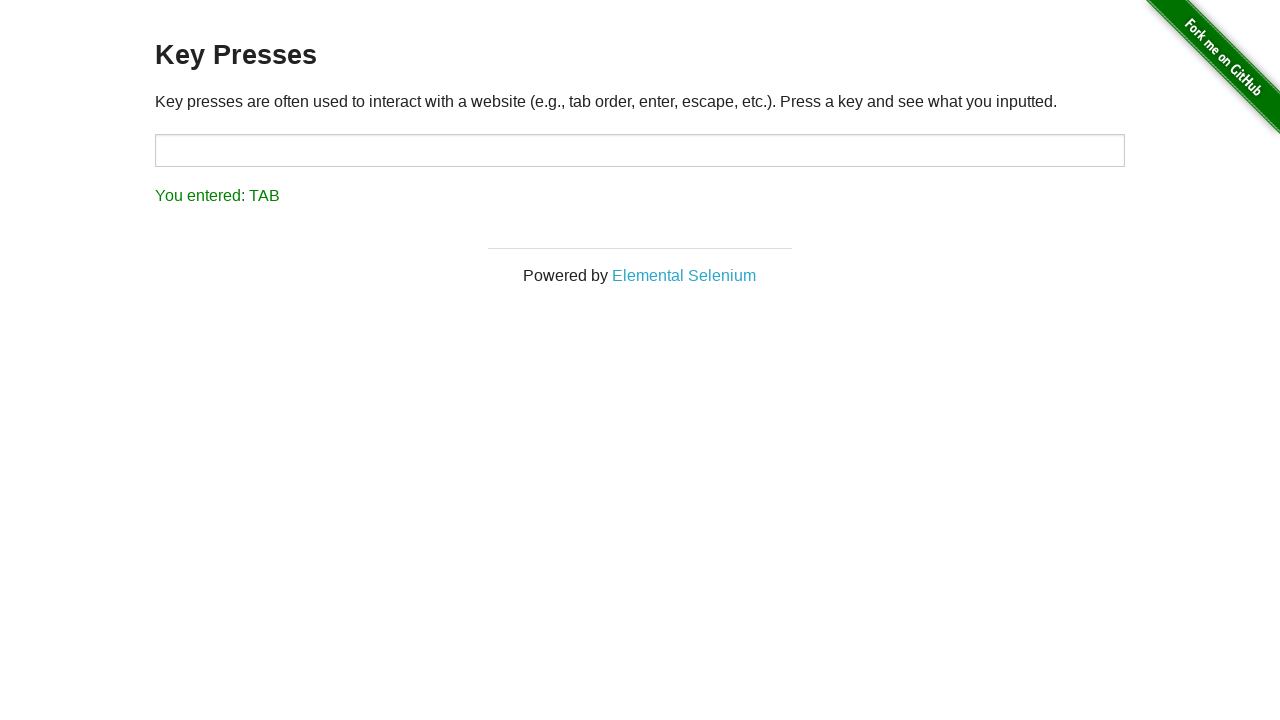

Verified result text matches 'You entered: TAB'
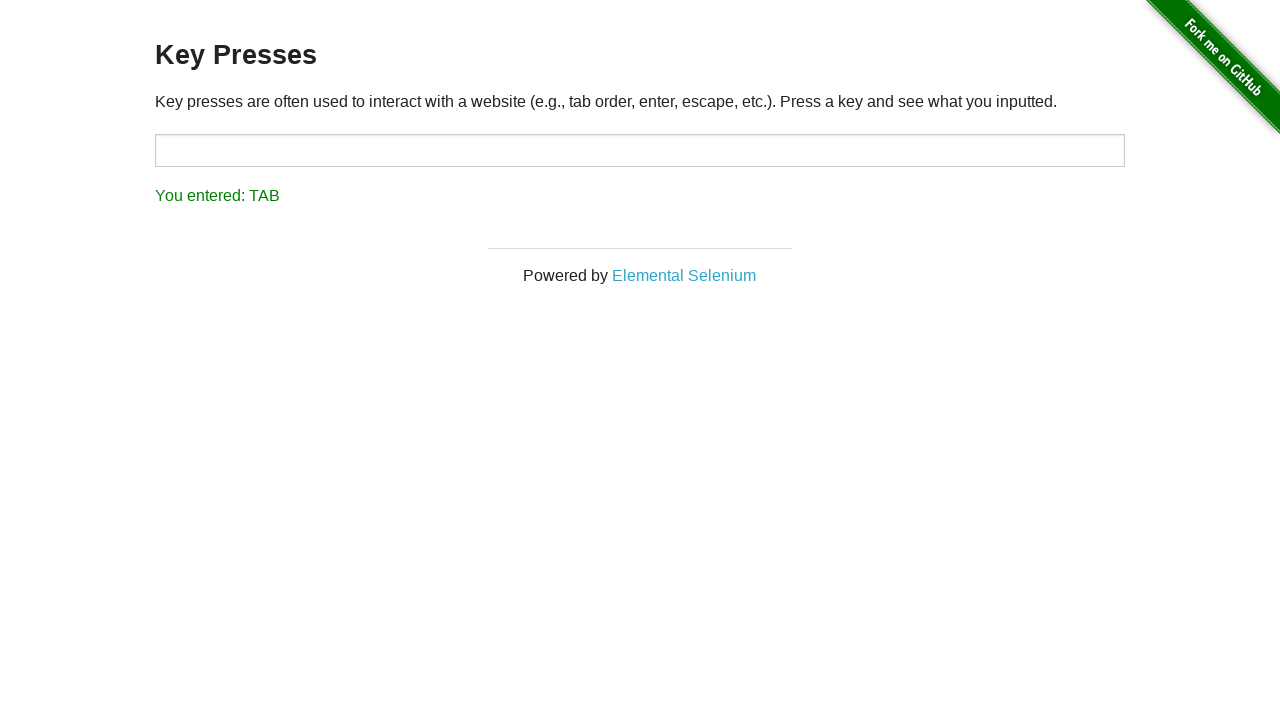

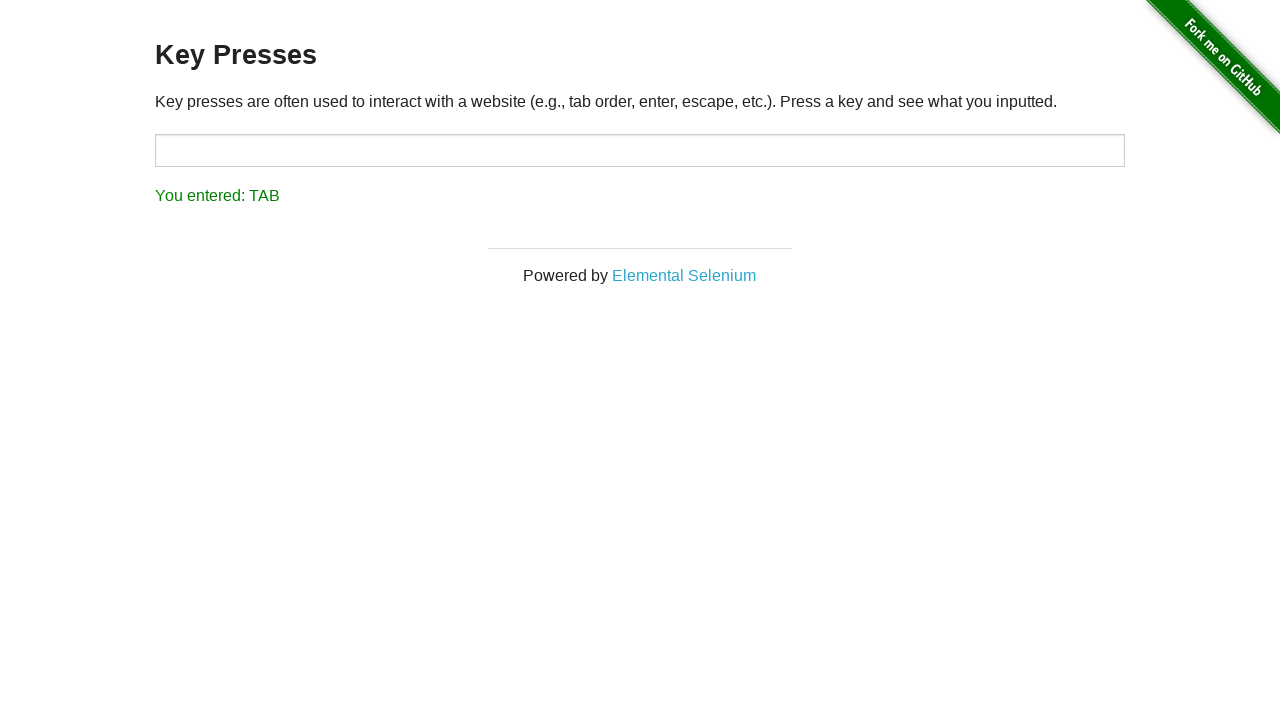